Tests simple JavaScript alert by clicking a button that triggers an alert and accepting it

Starting URL: https://demoqa.com/alerts

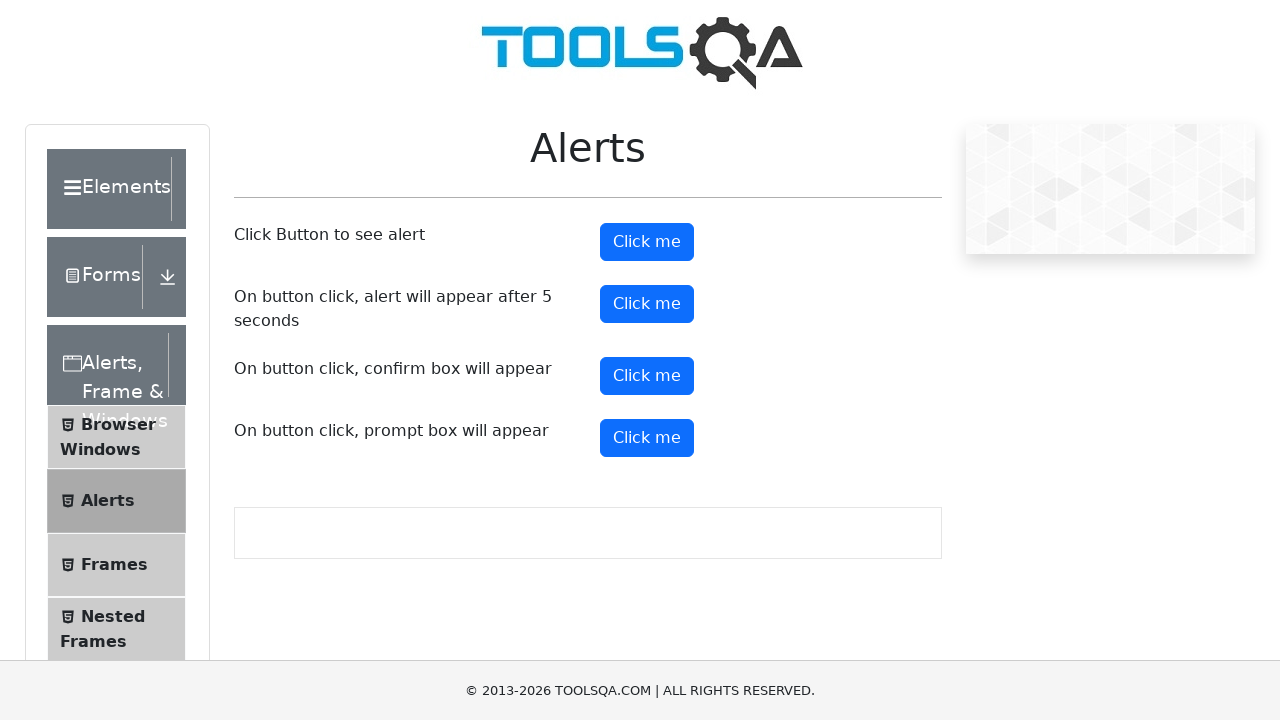

Set up dialog handler to accept alerts
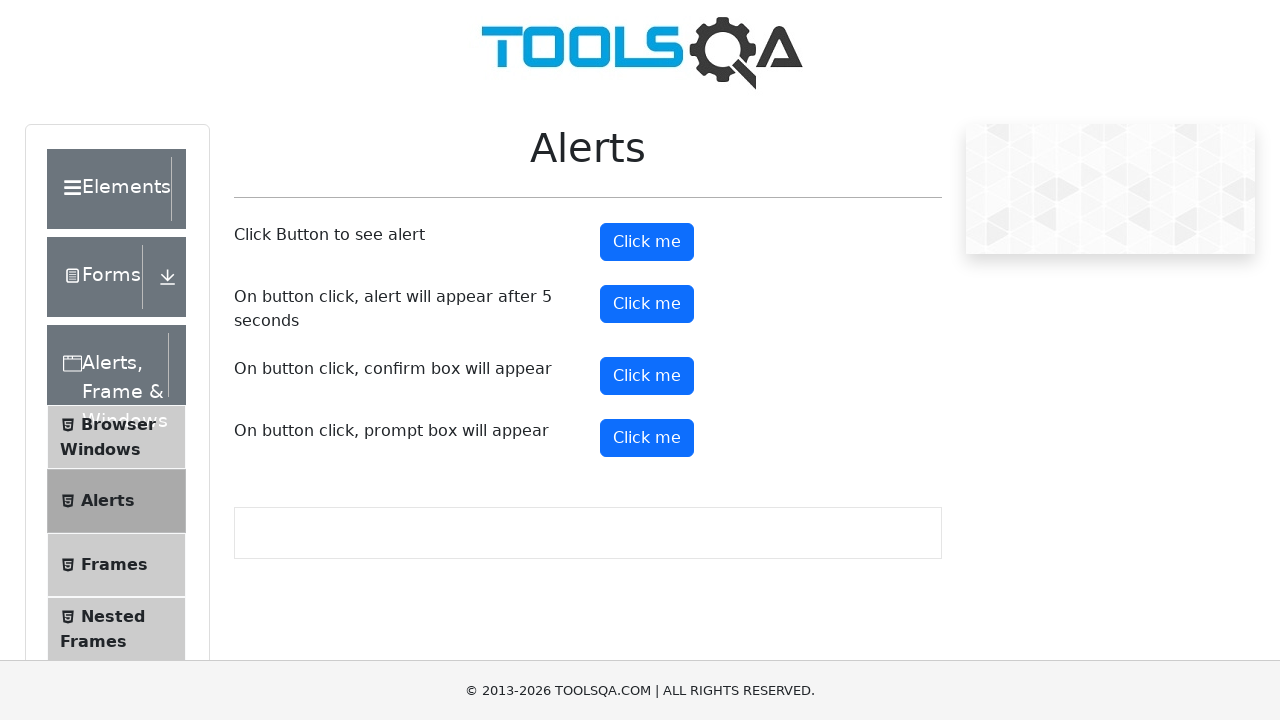

Clicked alert button to trigger simple JavaScript alert at (647, 242) on button#alertButton
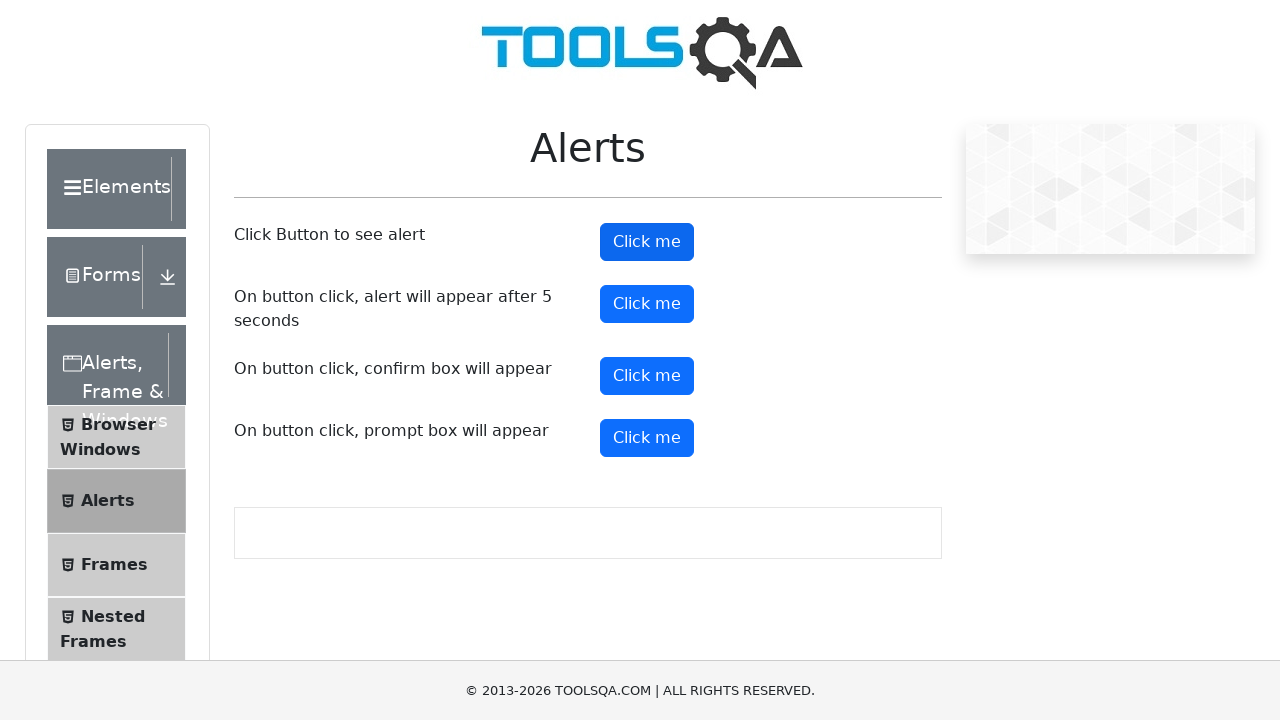

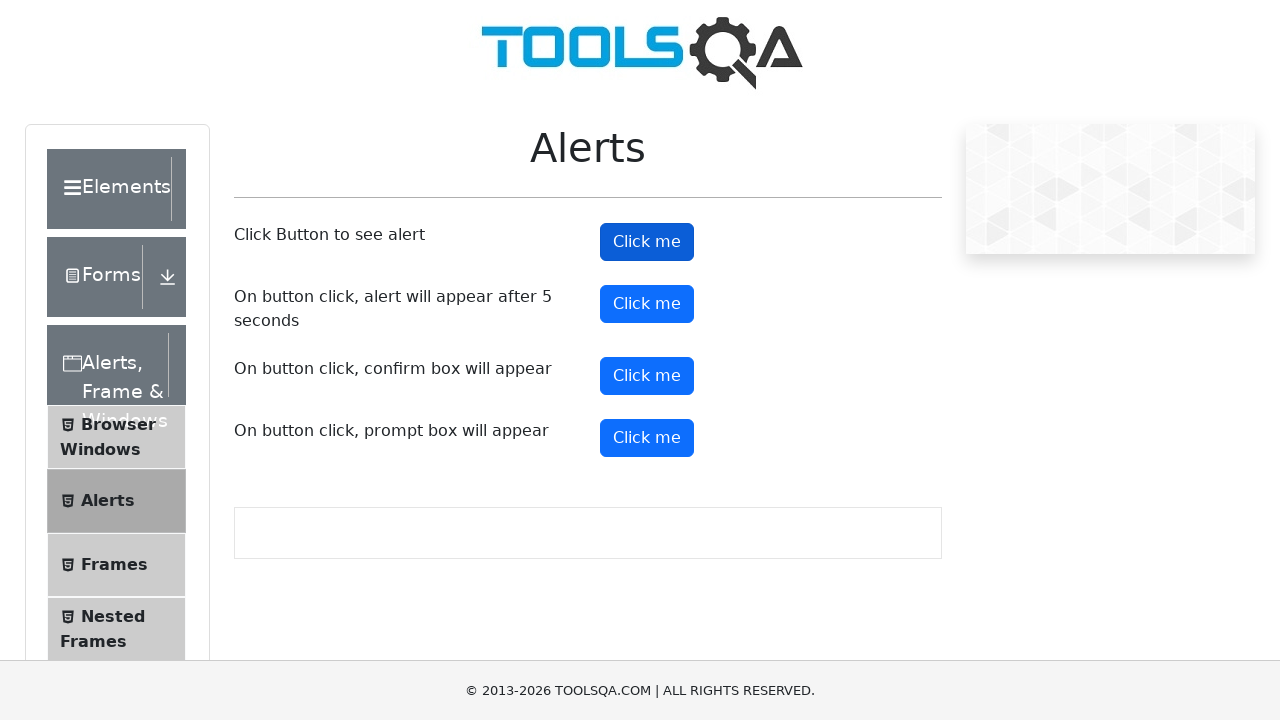